Tests navigation to the Services page by clicking the Services link.

Starting URL: https://parabank.parasoft.com/parabank/index.htm

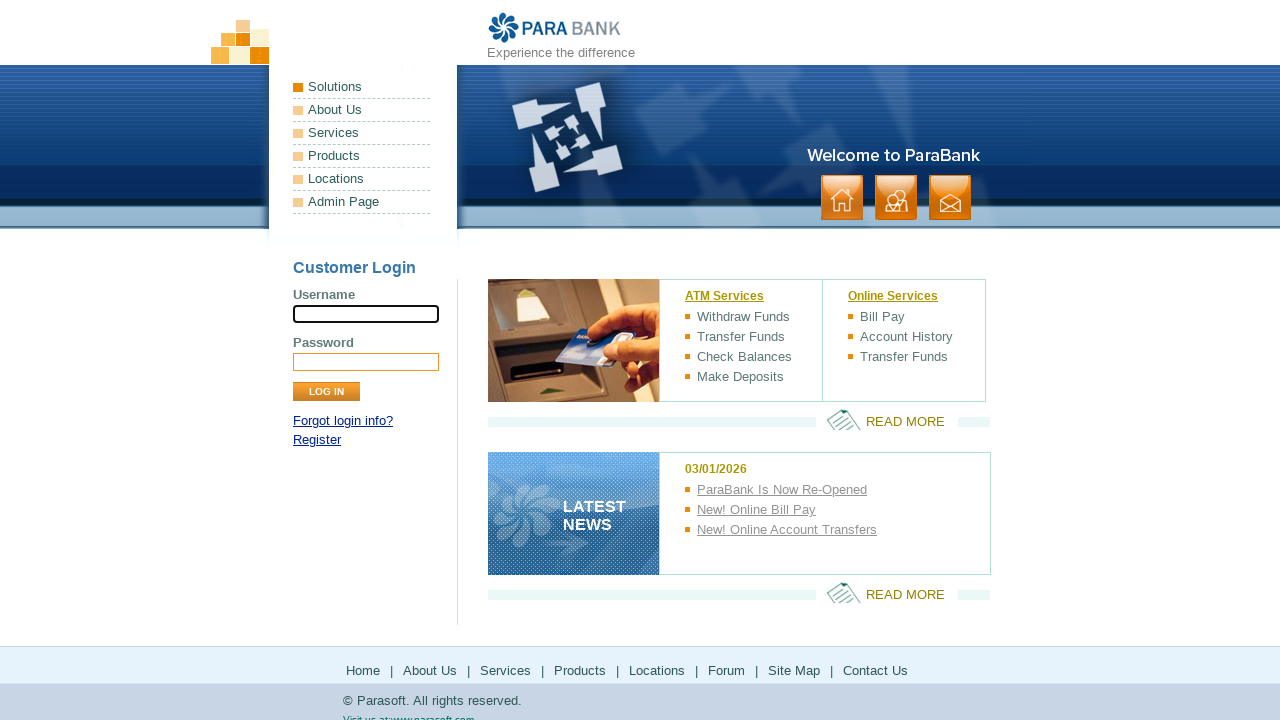

Clicked Services link at (362, 133) on text=Services
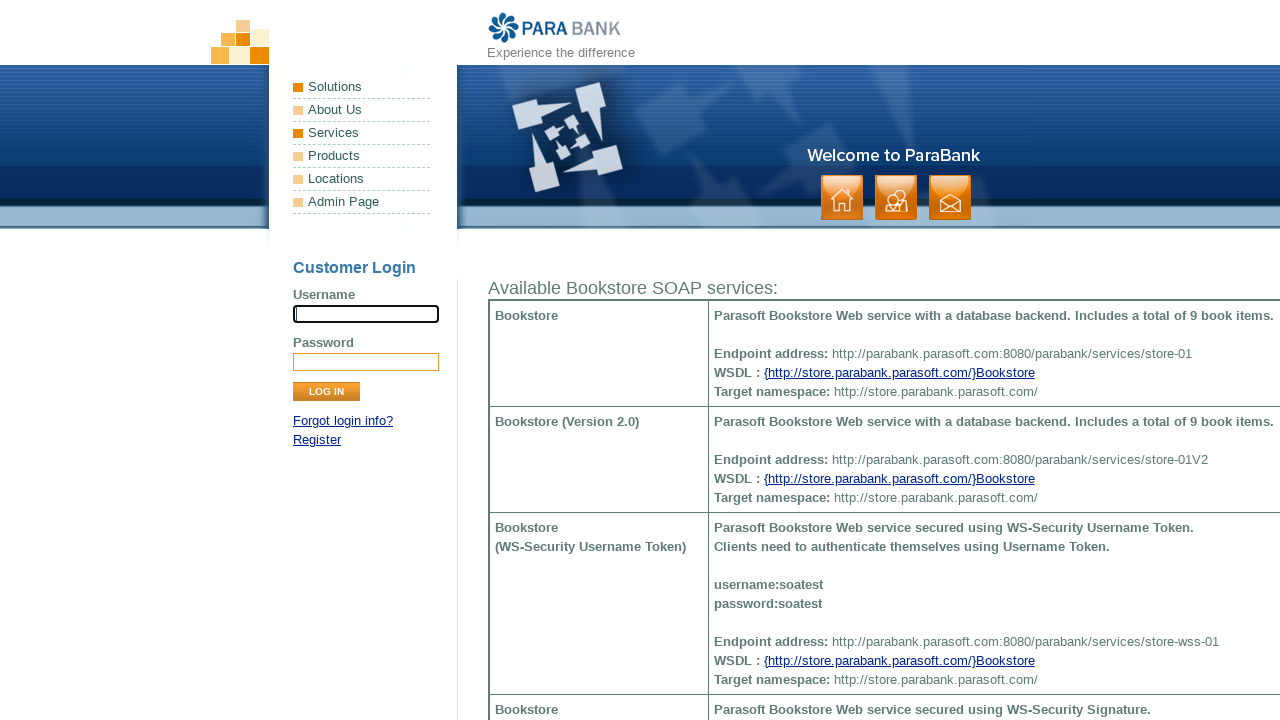

Clicked Services link again at (362, 133) on text=Services
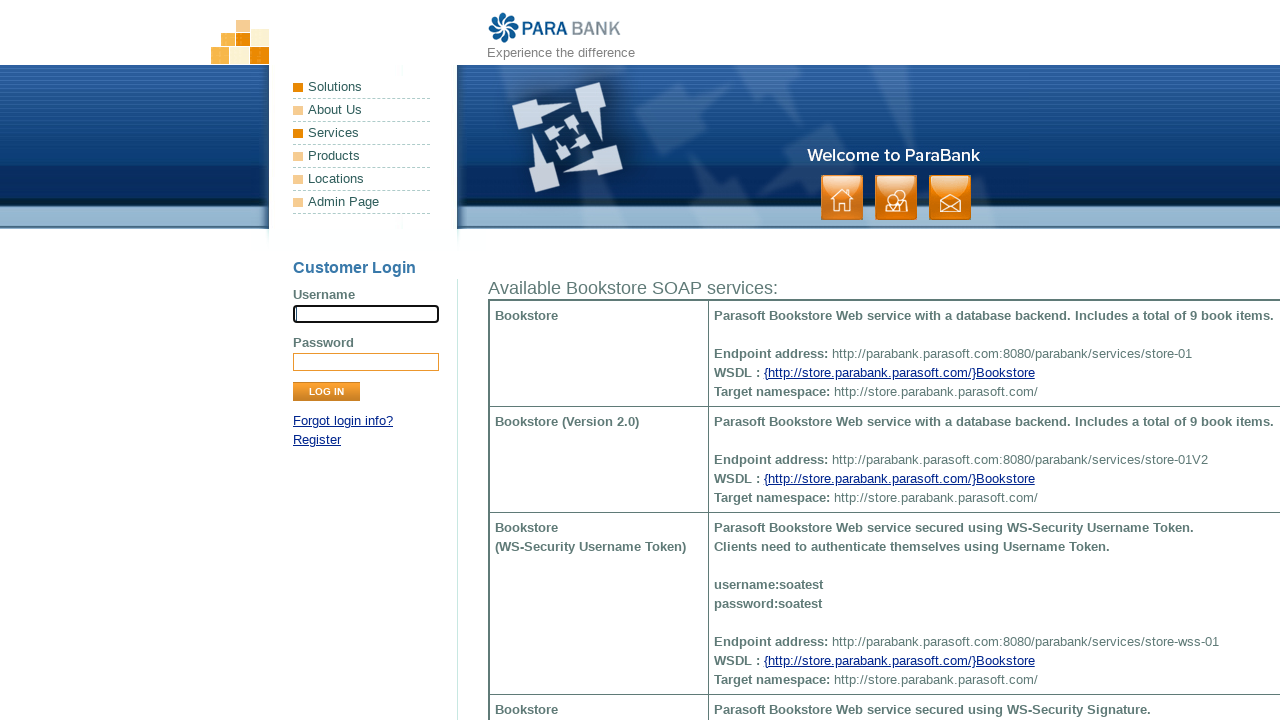

Verified navigation to Services page
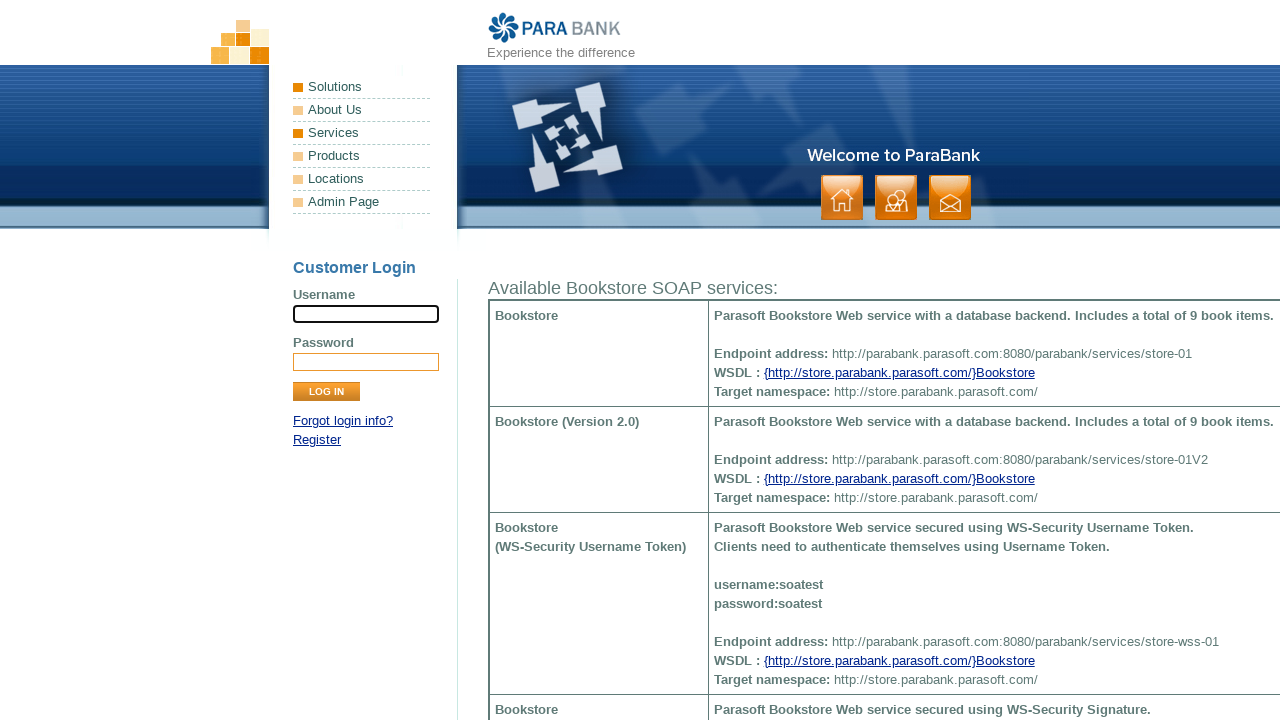

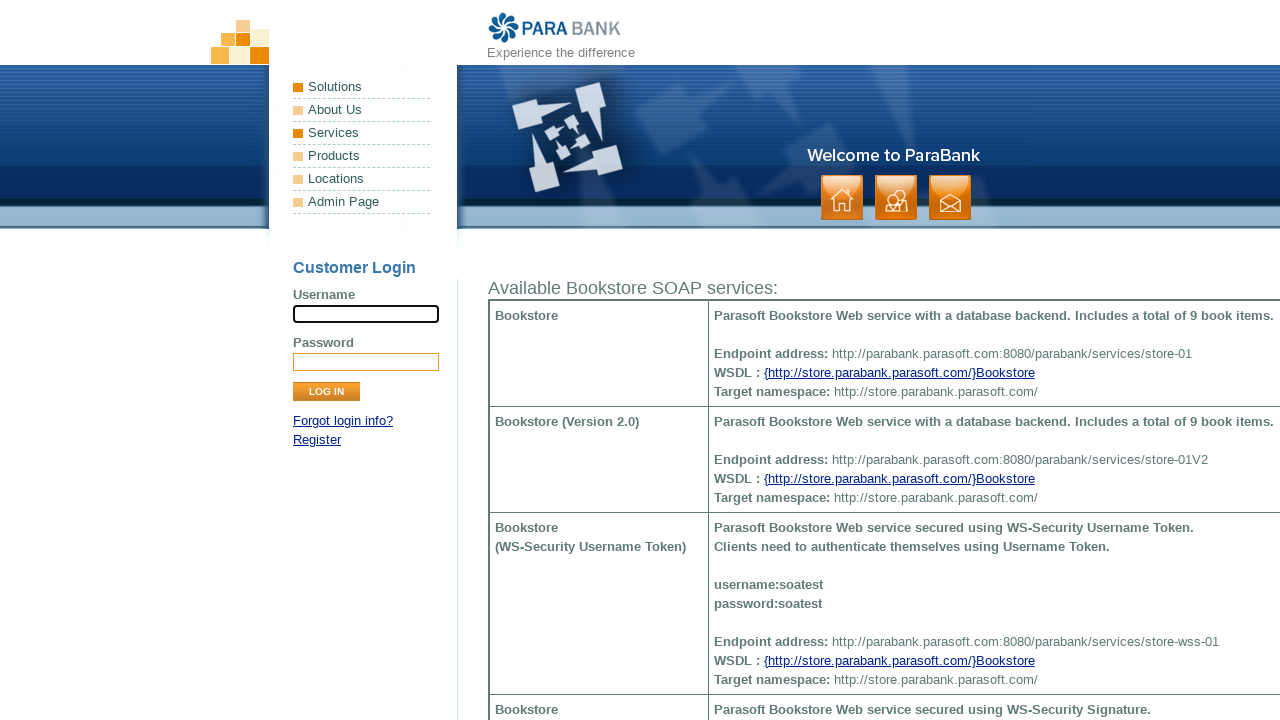